Tests the stock code search functionality on goodinfo.tw by entering a stock code (2002) and verifying that search results are returned.

Starting URL: https://goodinfo.tw/tw/index.asp

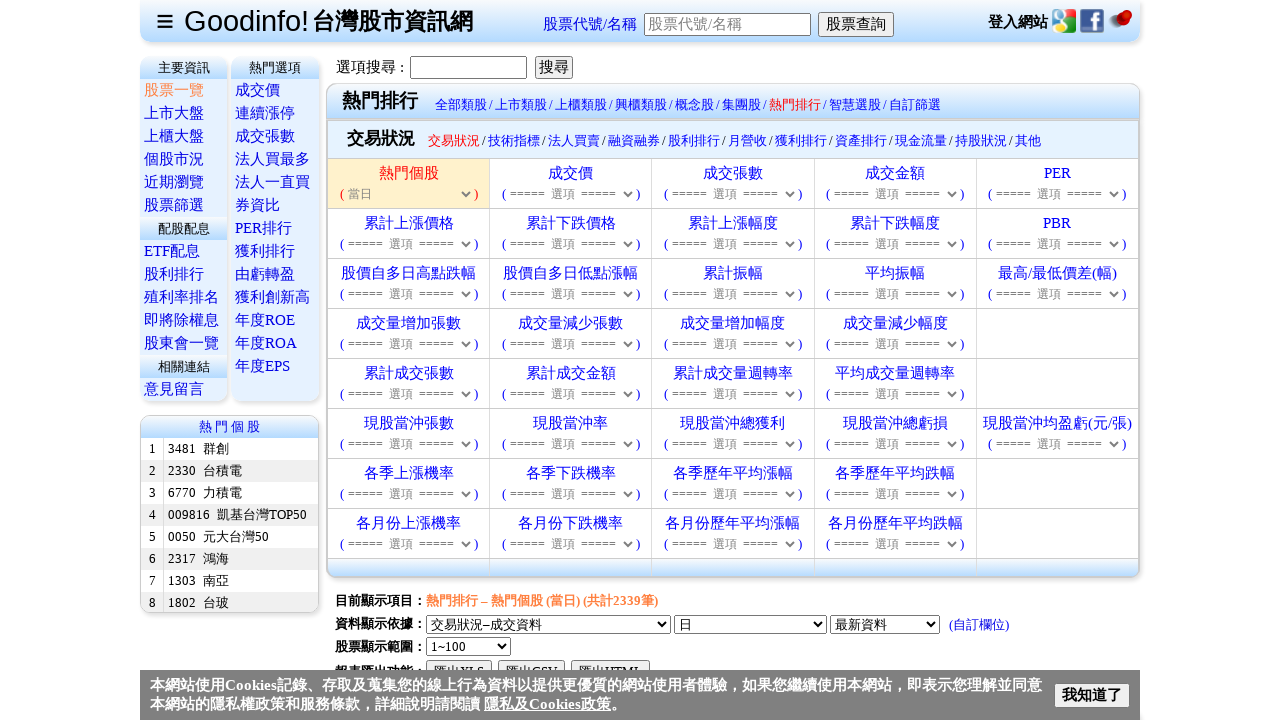

Entered stock code '2002' in the search field on #txtStockCode
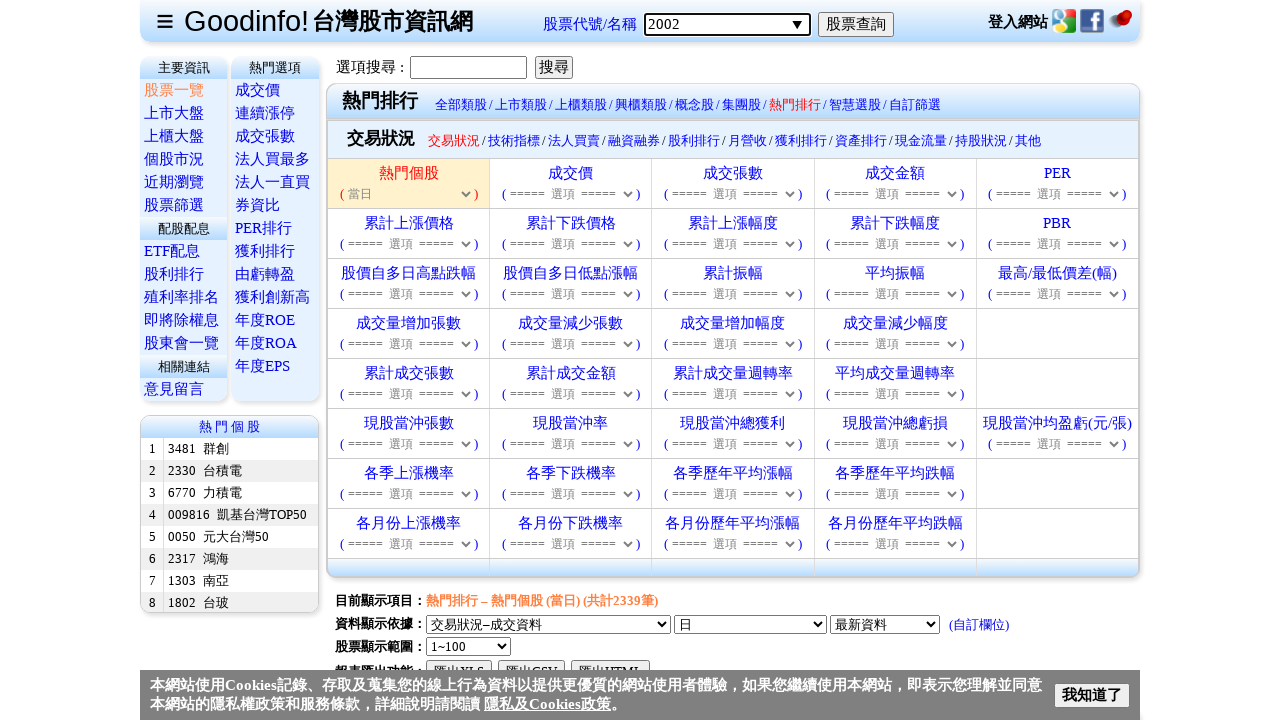

Pressed Enter to submit the stock code search on #txtStockCode
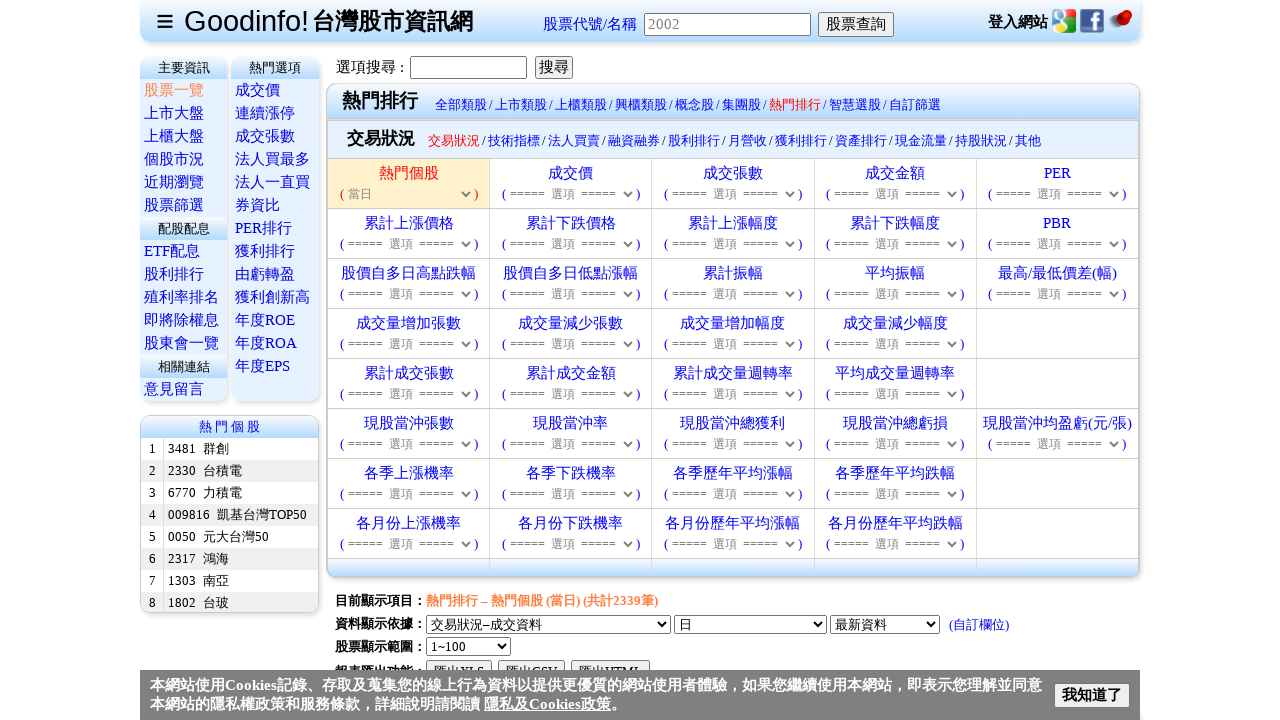

Page loaded with search results for stock code 2002
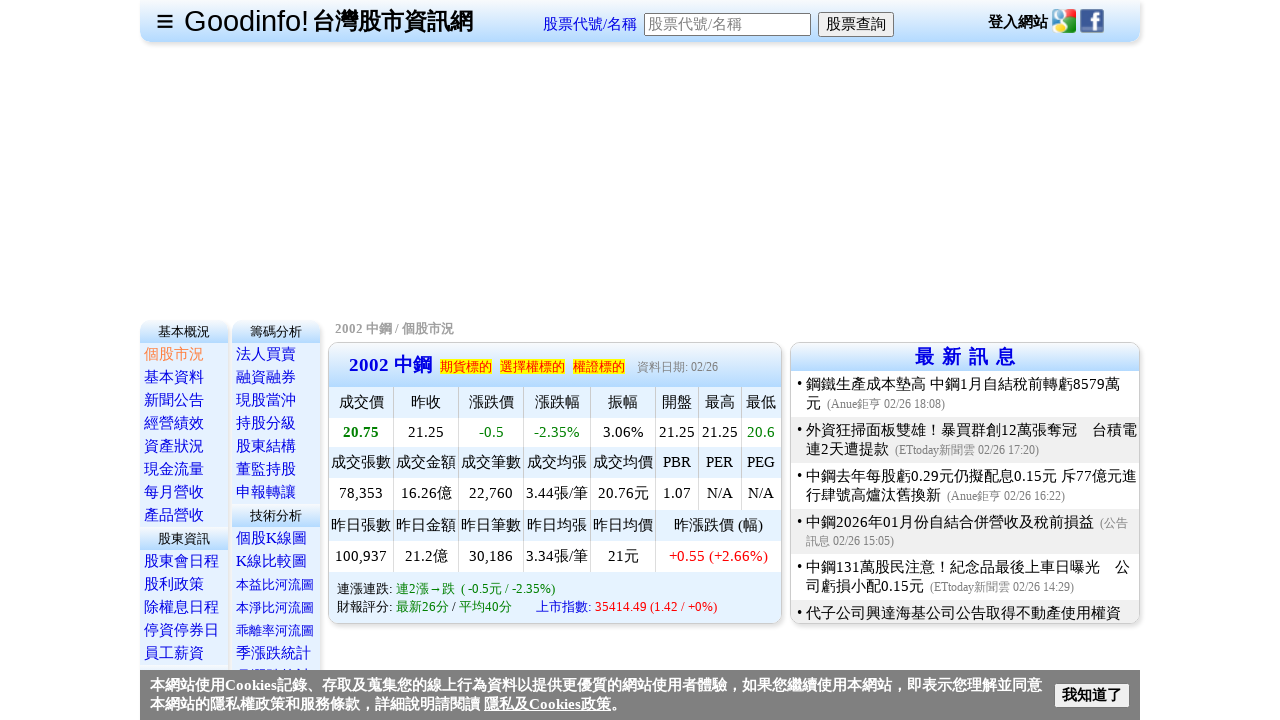

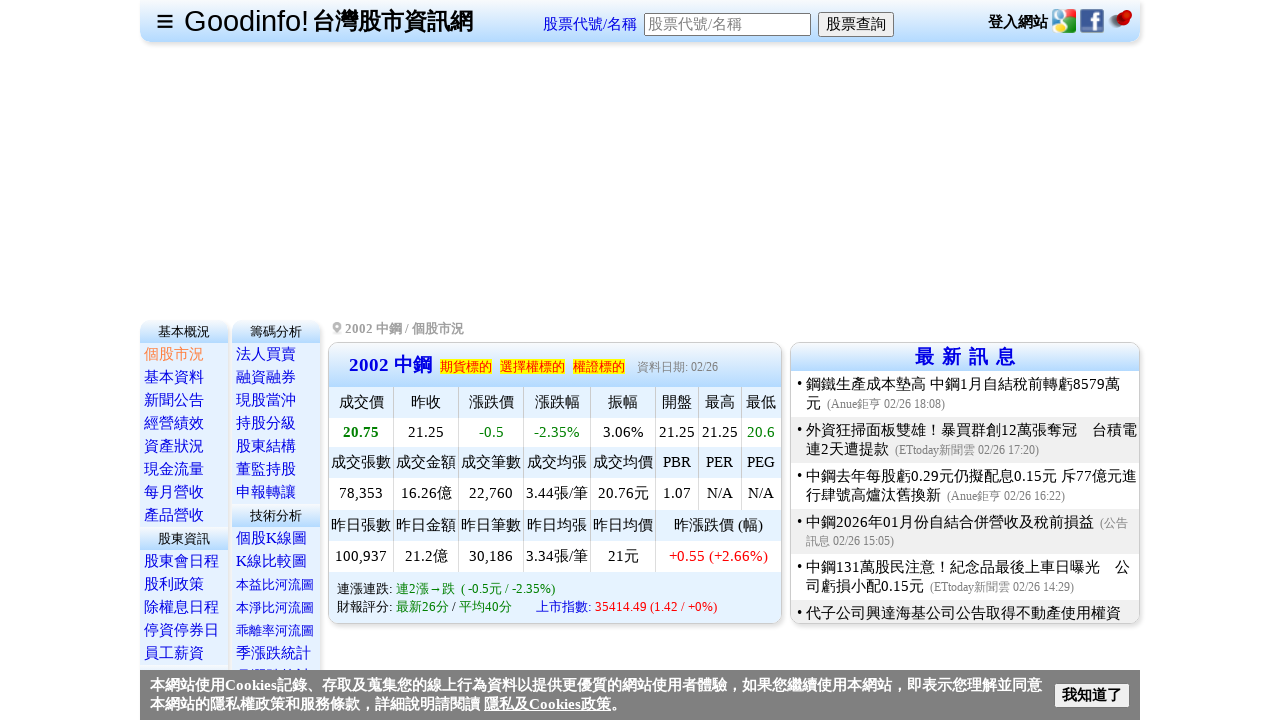